Tests E-Prime checker with various forms of "be" verb conjugations

Starting URL: https://www.exploratorytestingacademy.com/app/

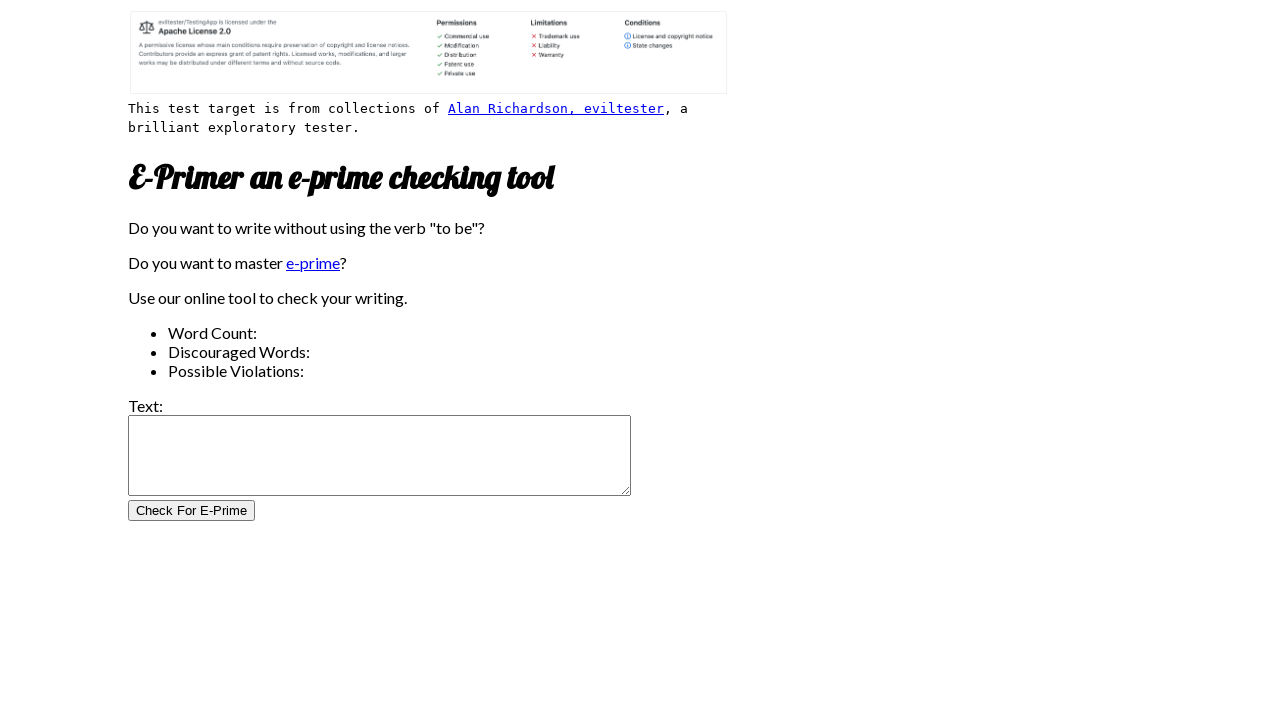

Filled input field with various forms of 'be' verb conjugations on #inputtext
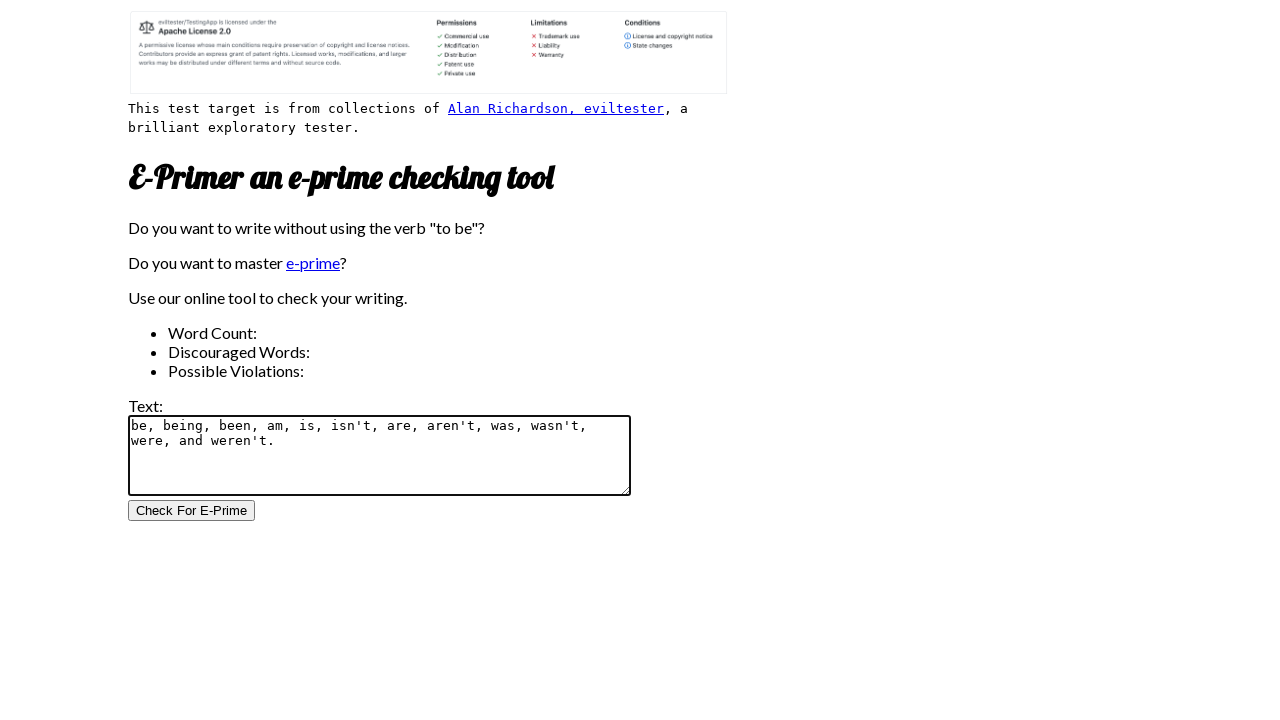

Clicked the E-Prime checker button at (192, 511) on #CheckForEPrimeButton
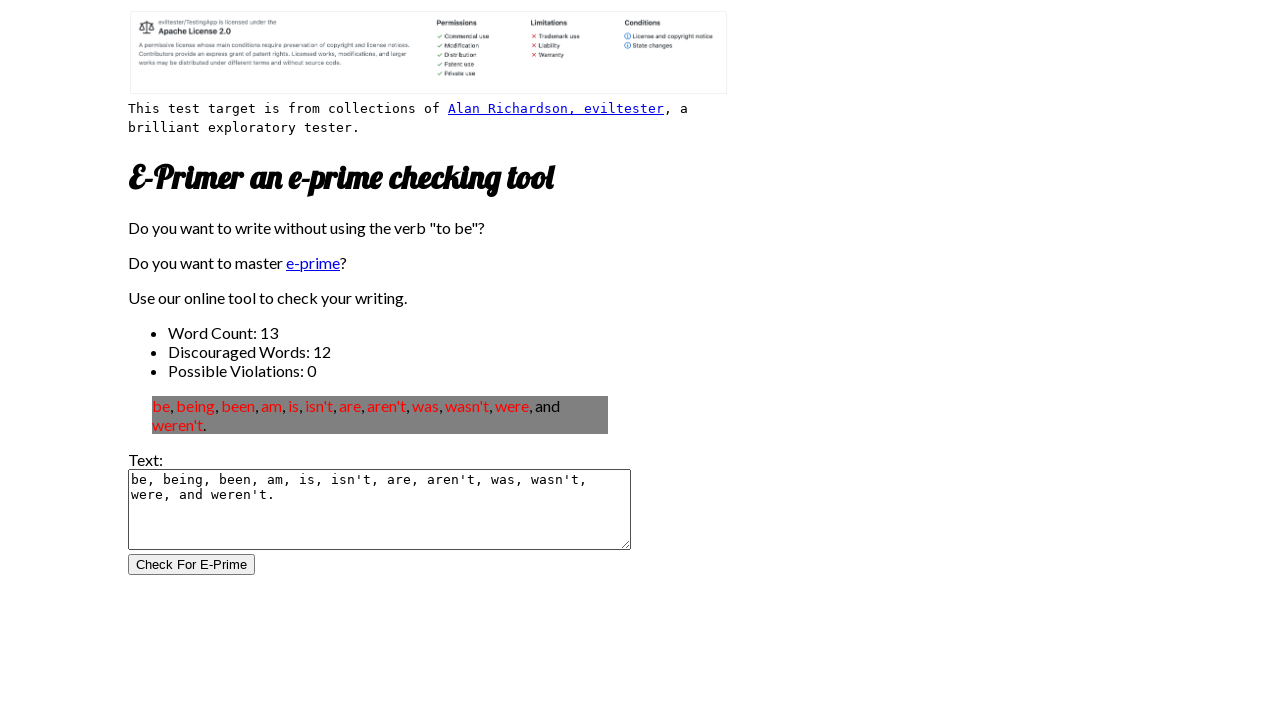

E-Prime checker results loaded successfully
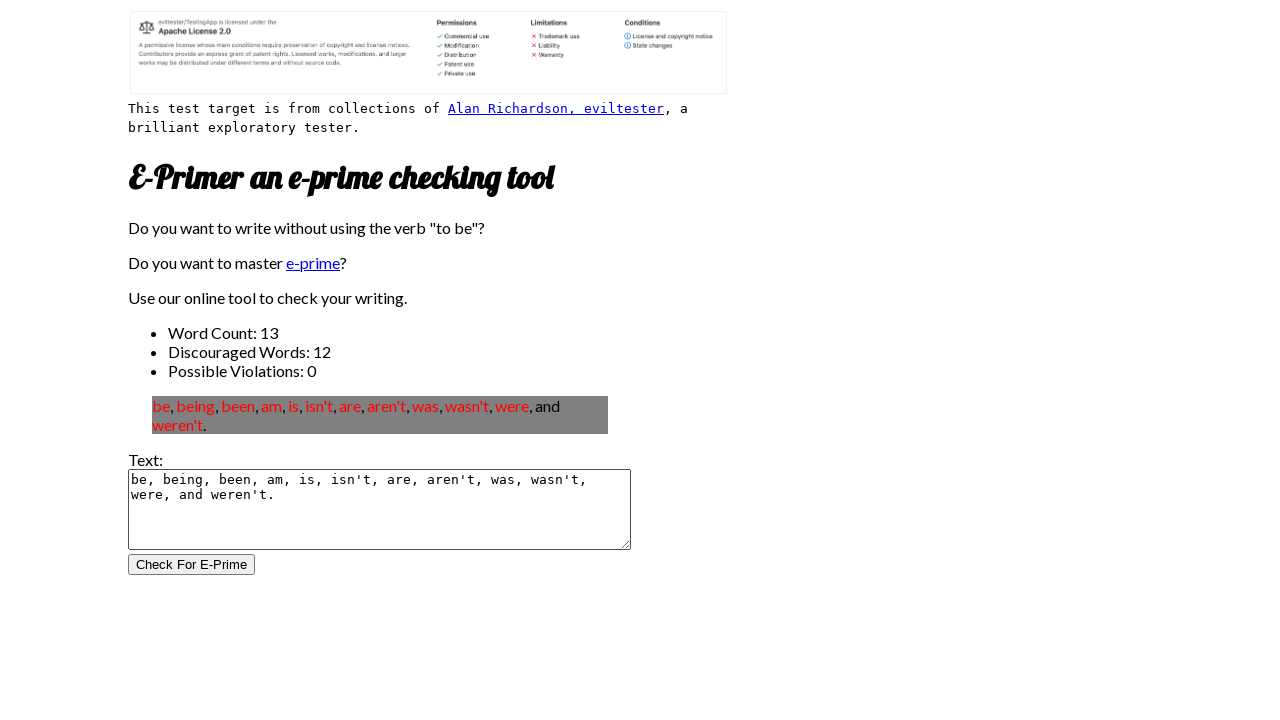

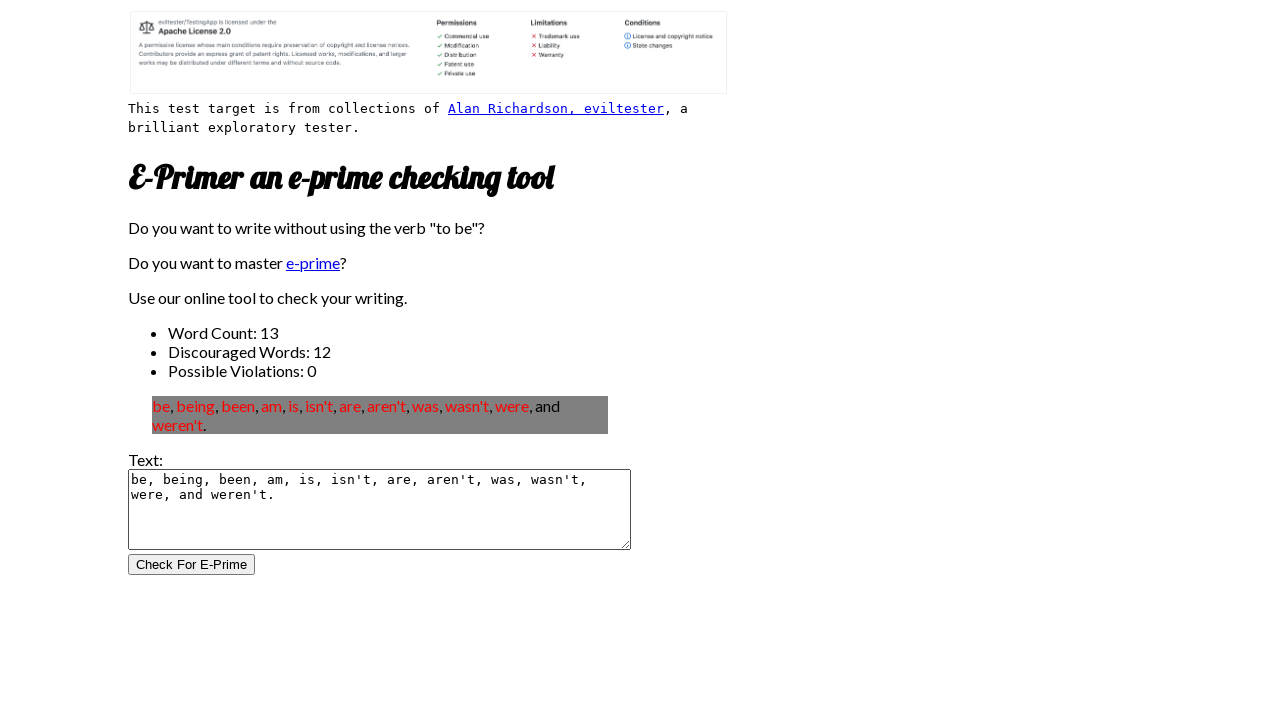